Tests scrolling functionality and verifies the sum of table values matches the displayed total amount

Starting URL: https://rahulshettyacademy.com/AutomationPractice/

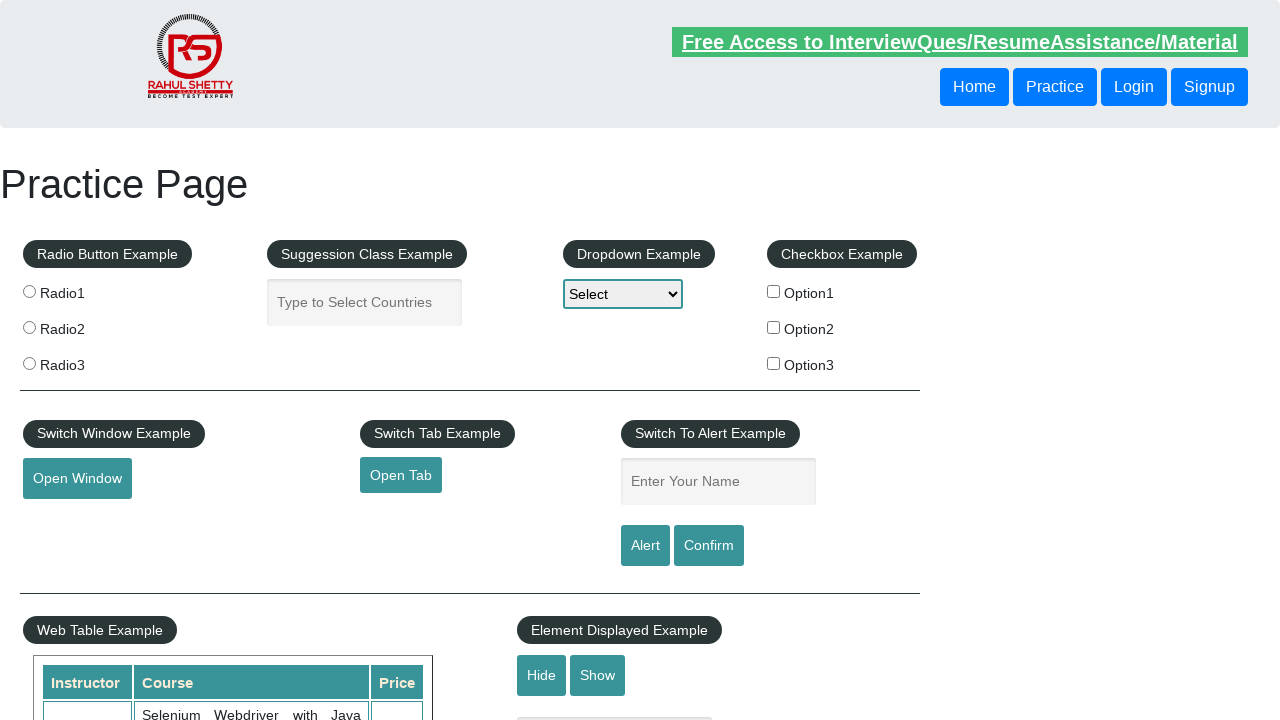

Scrolled down the page by 500 pixels
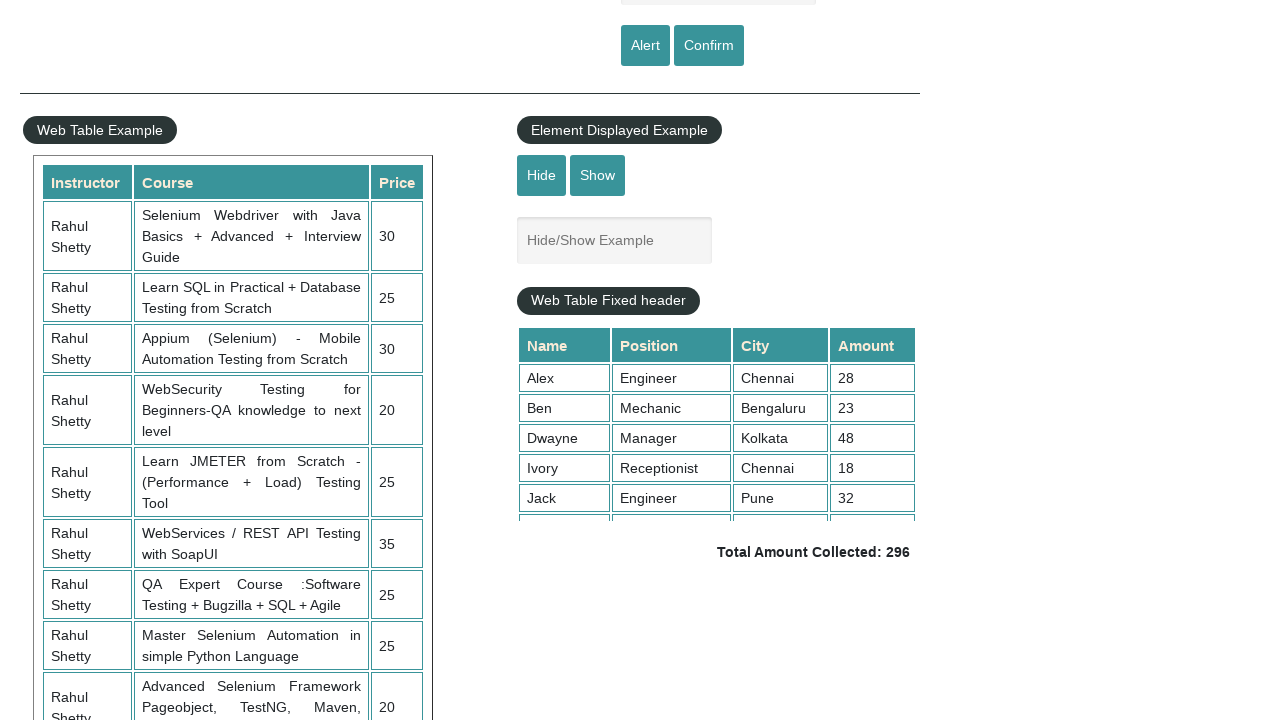

Scrolled within the fixed header table by 500 pixels
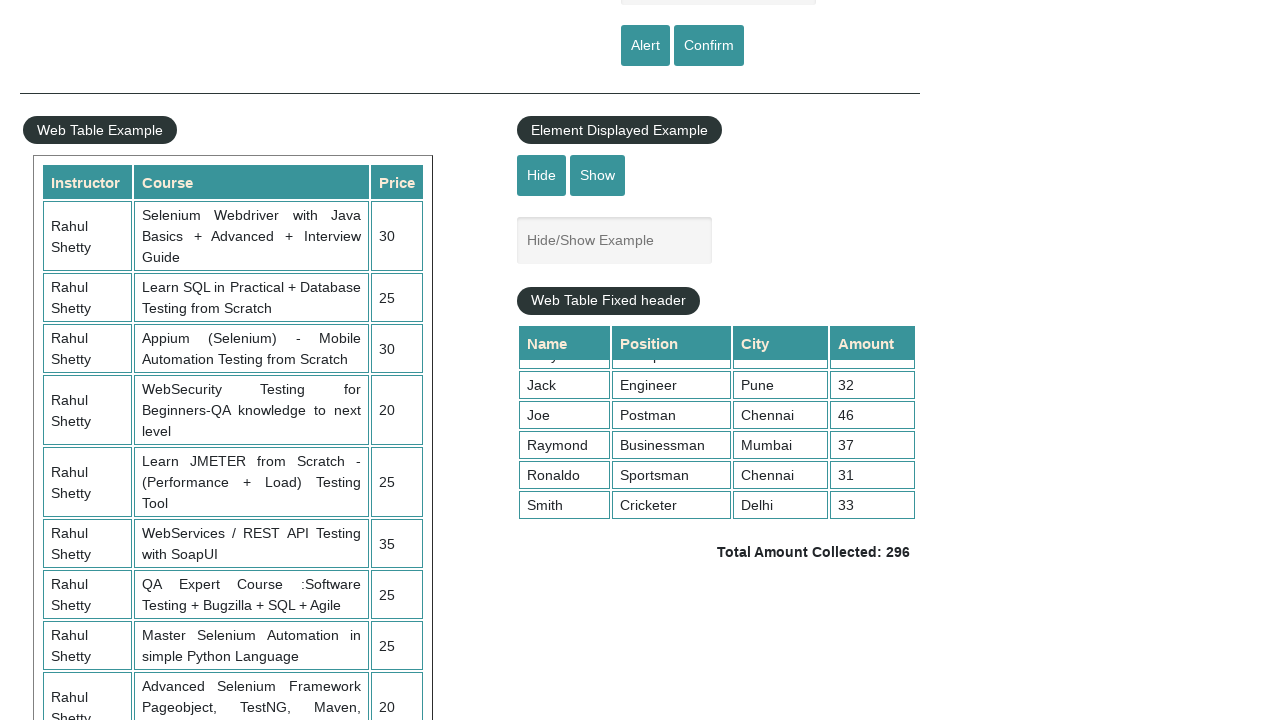

Retrieved all amount values from the table
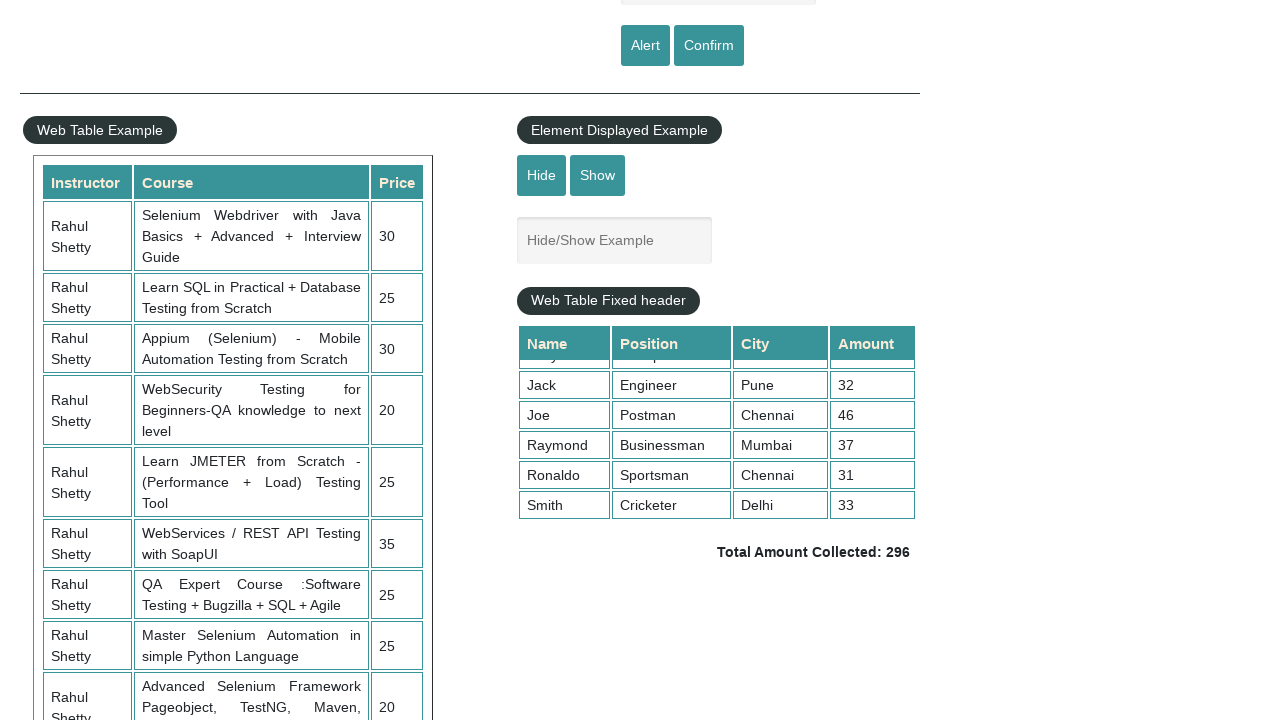

Calculated sum of table values: 296
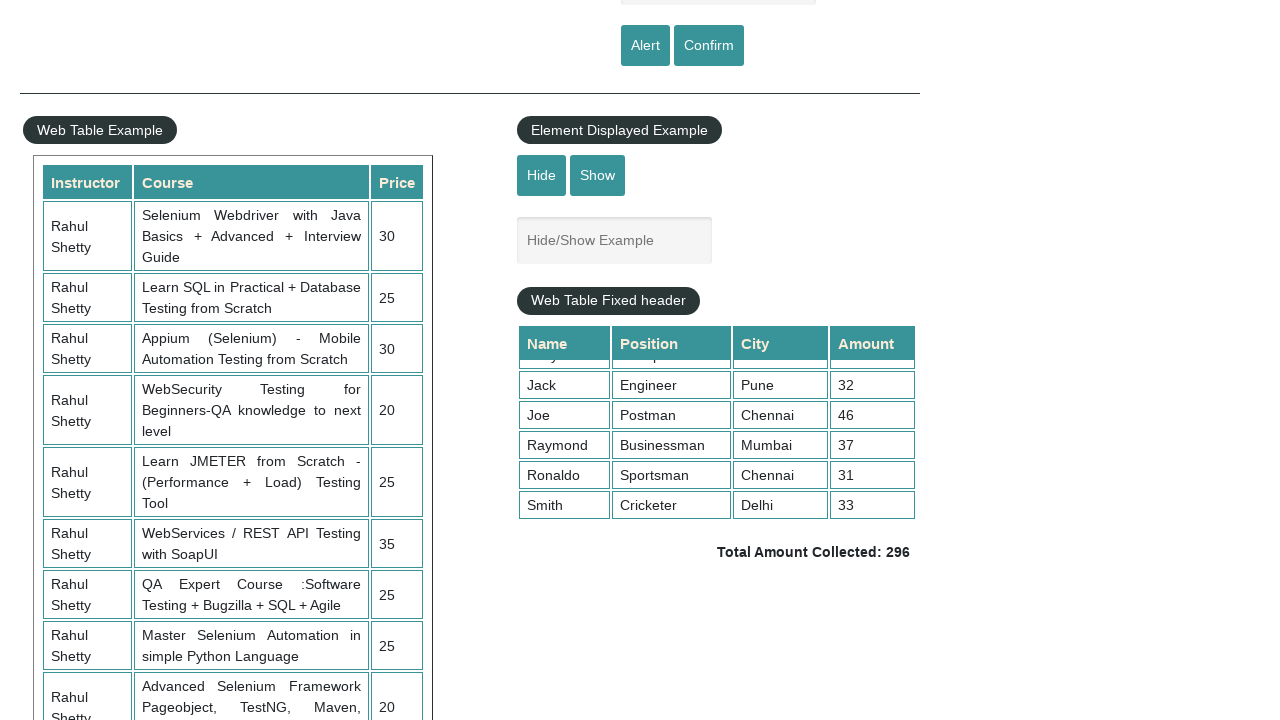

Retrieved displayed total amount text
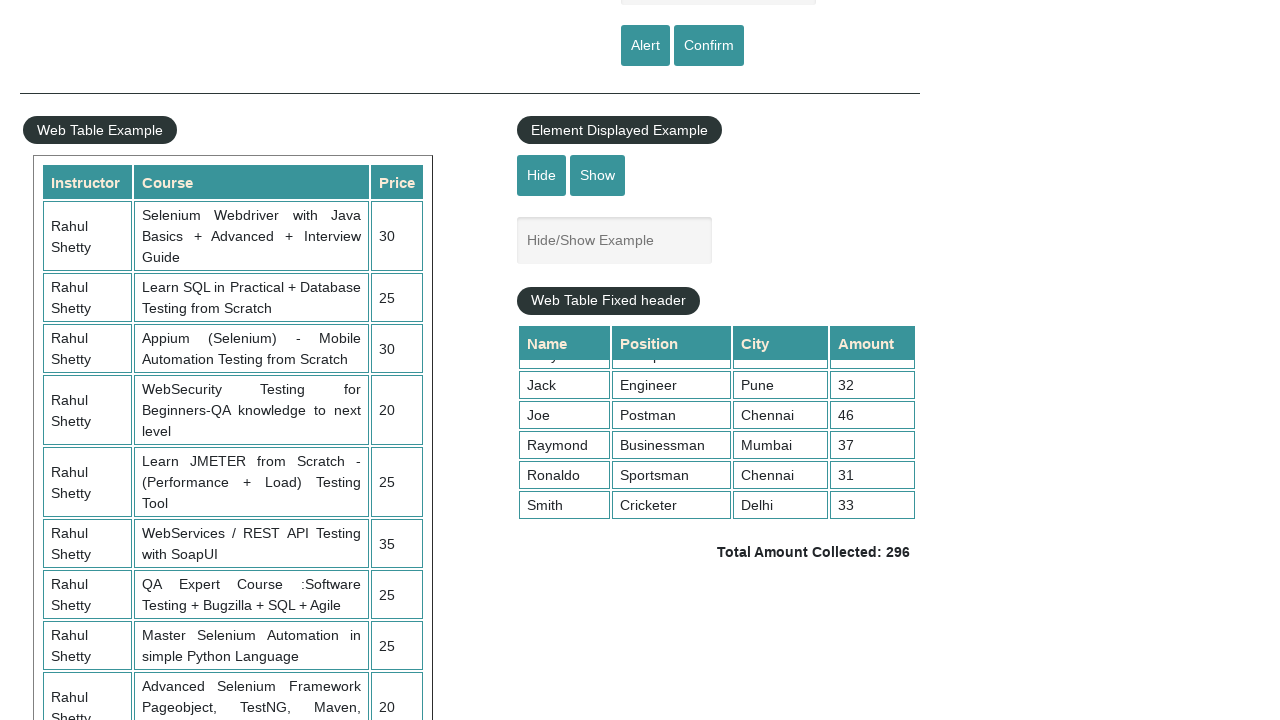

Parsed total amount from text: 296
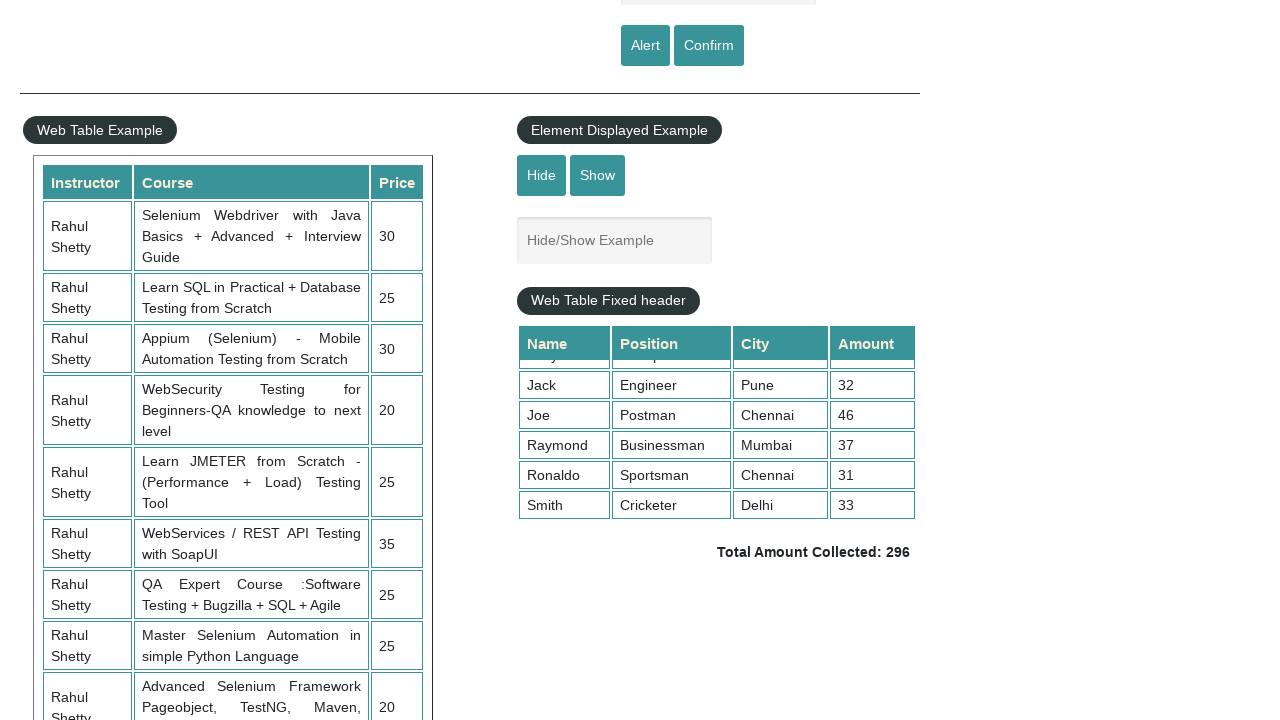

Verified that sum of values (296) matches displayed total (296)
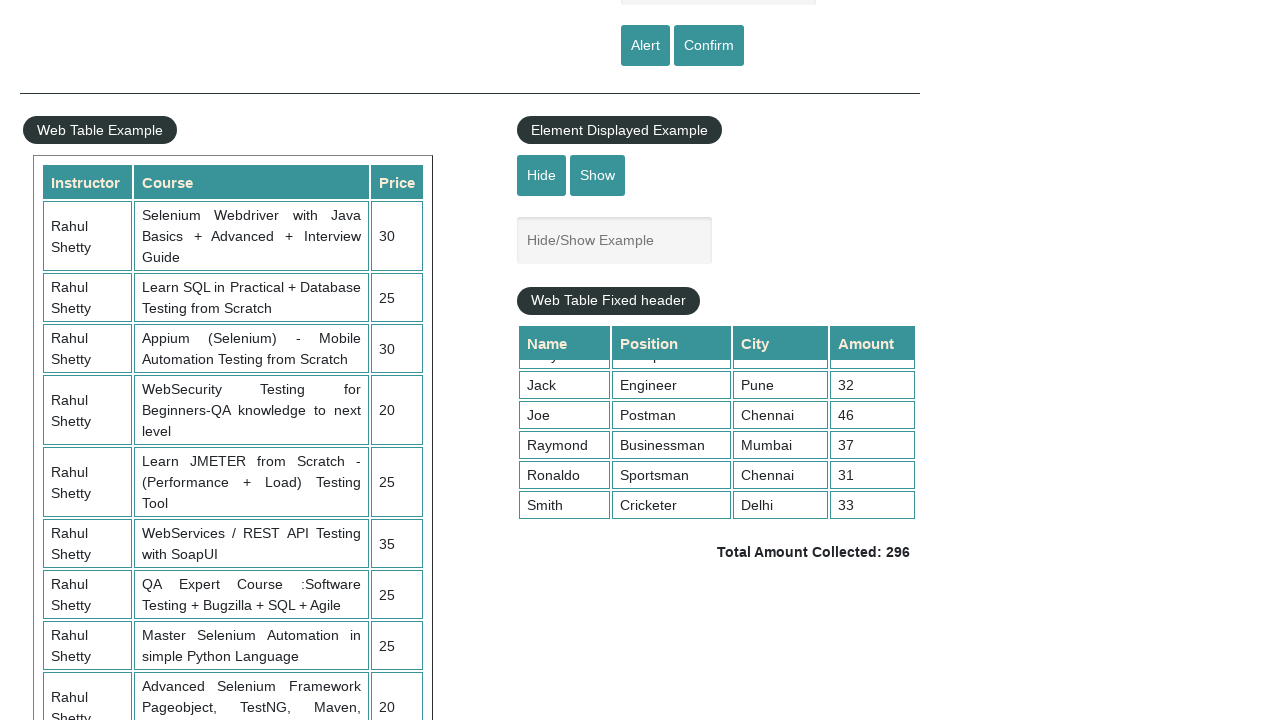

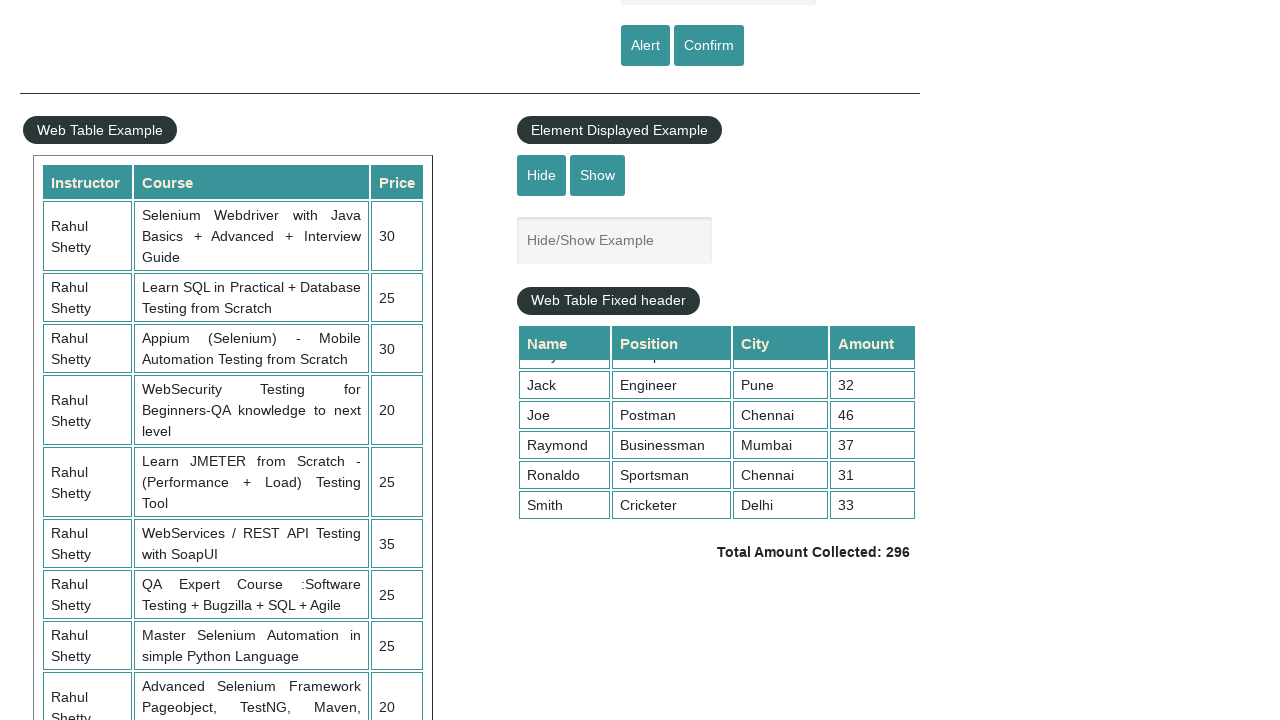